Tests right-click context menu functionality by right-clicking on an element, iterating through menu items, and clicking the Delete option

Starting URL: https://swisnl.github.io/jQuery-contextMenu/demo.html

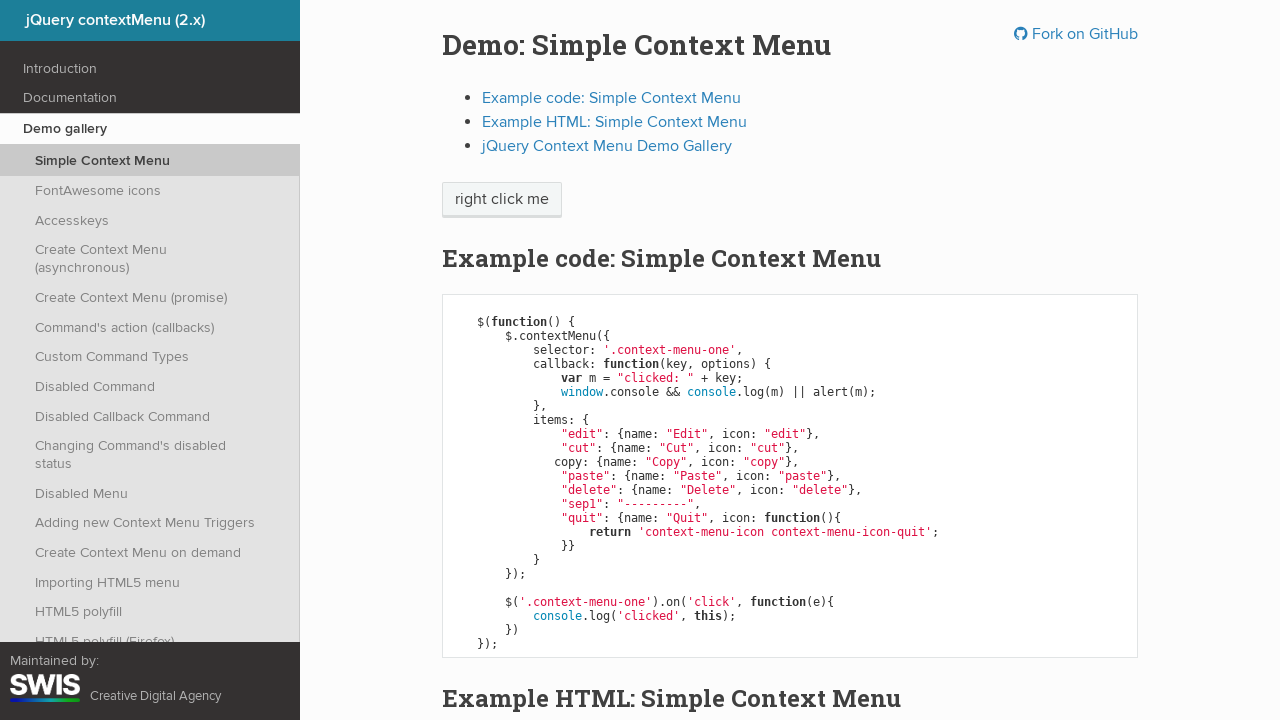

Located the right-click target element
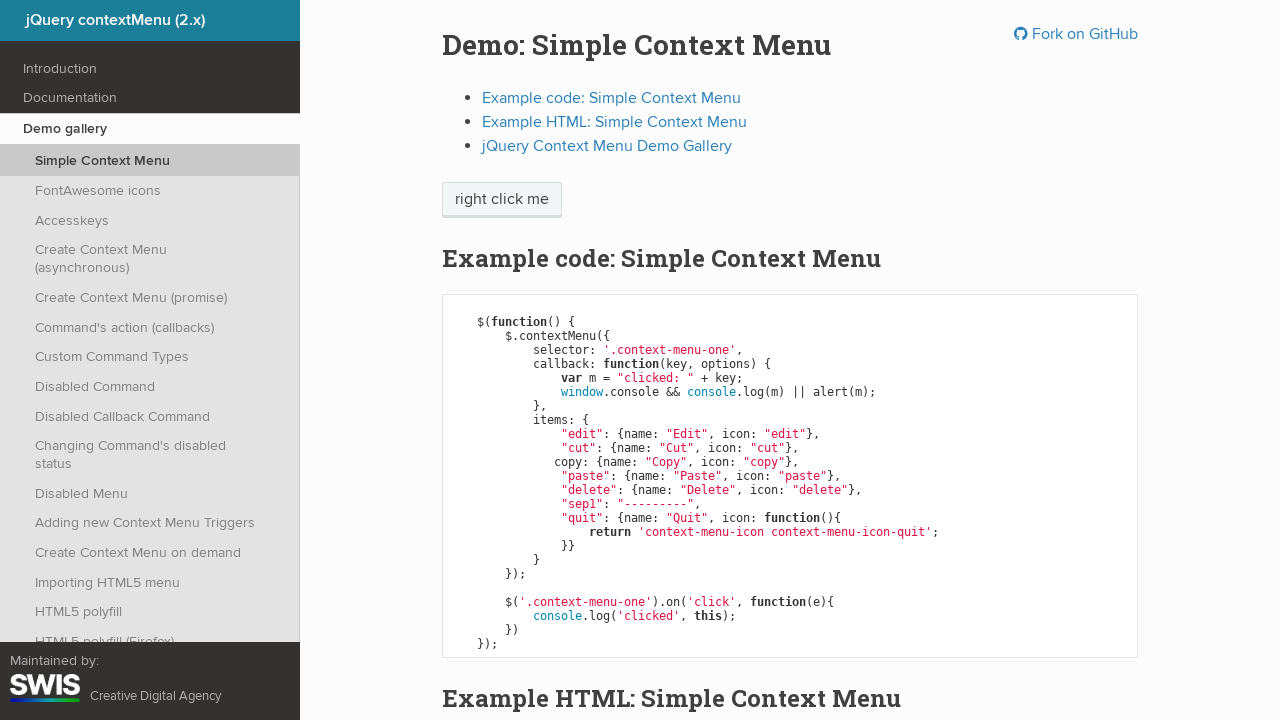

Right-clicked on the element to open context menu at (502, 200) on xpath=//span[text()='right click me']
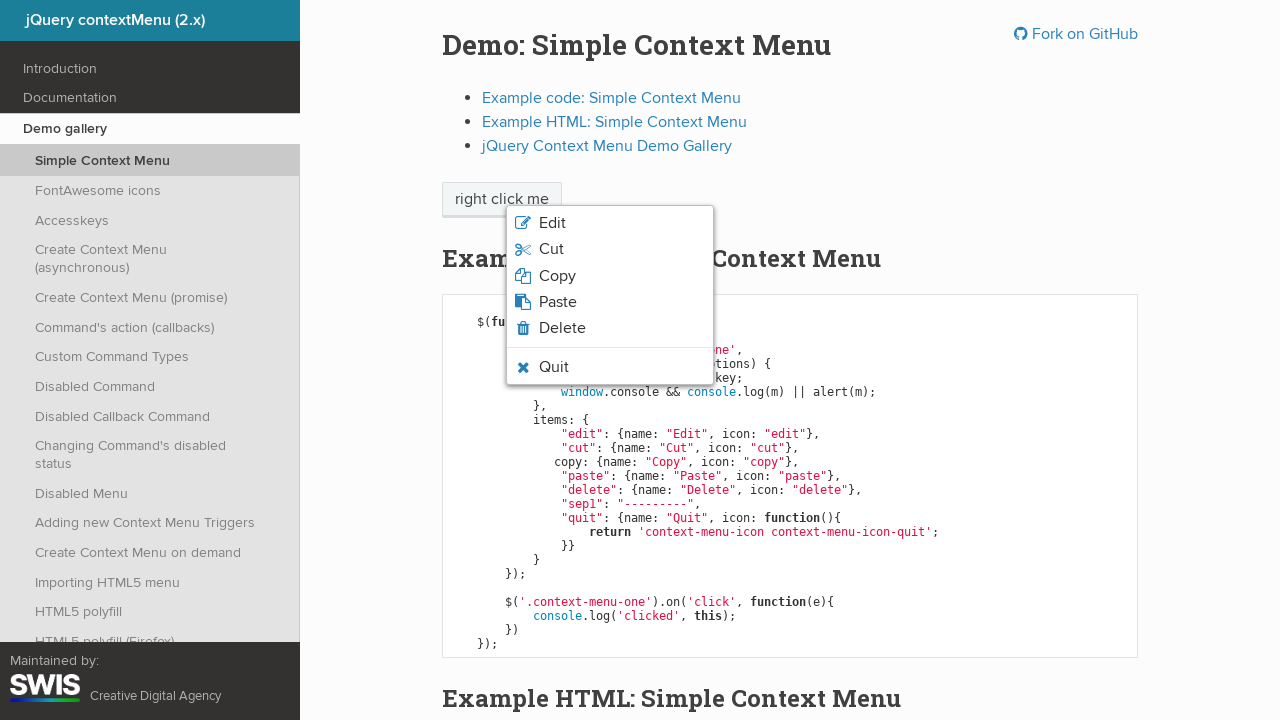

Located all context menu items
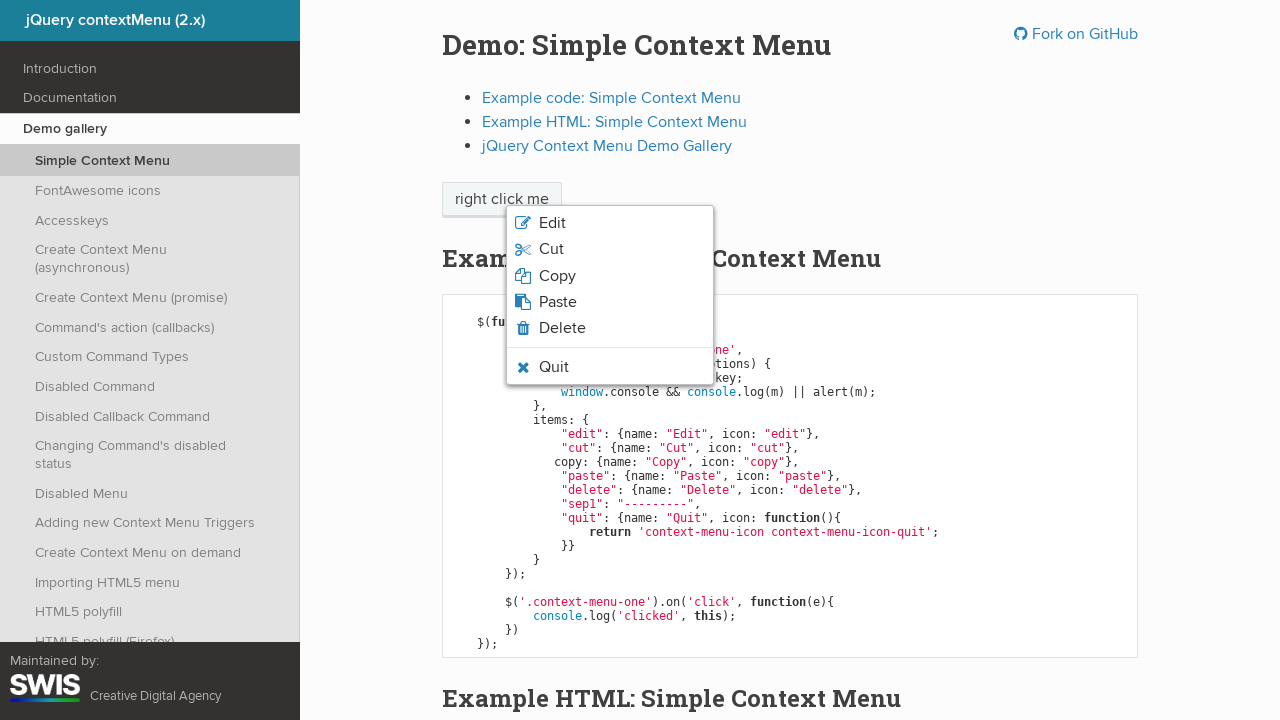

Retrieved context menu item text: 'Edit'
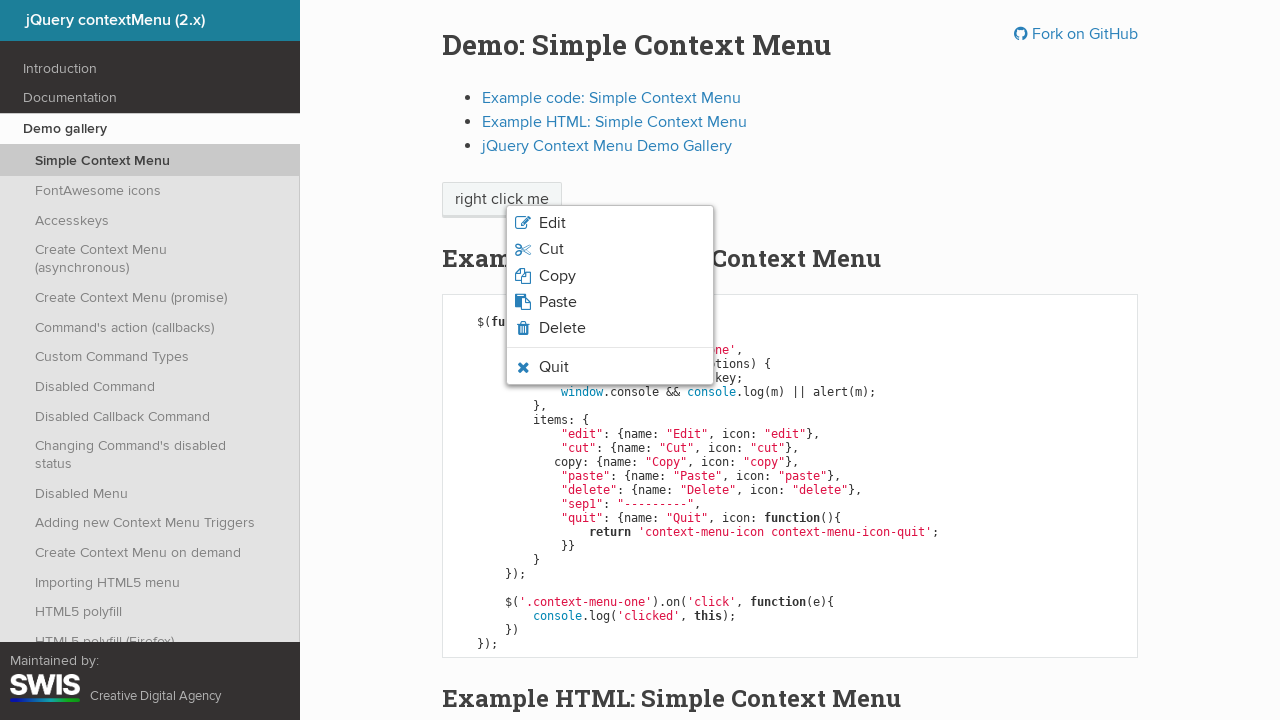

Retrieved context menu item text: 'Cut'
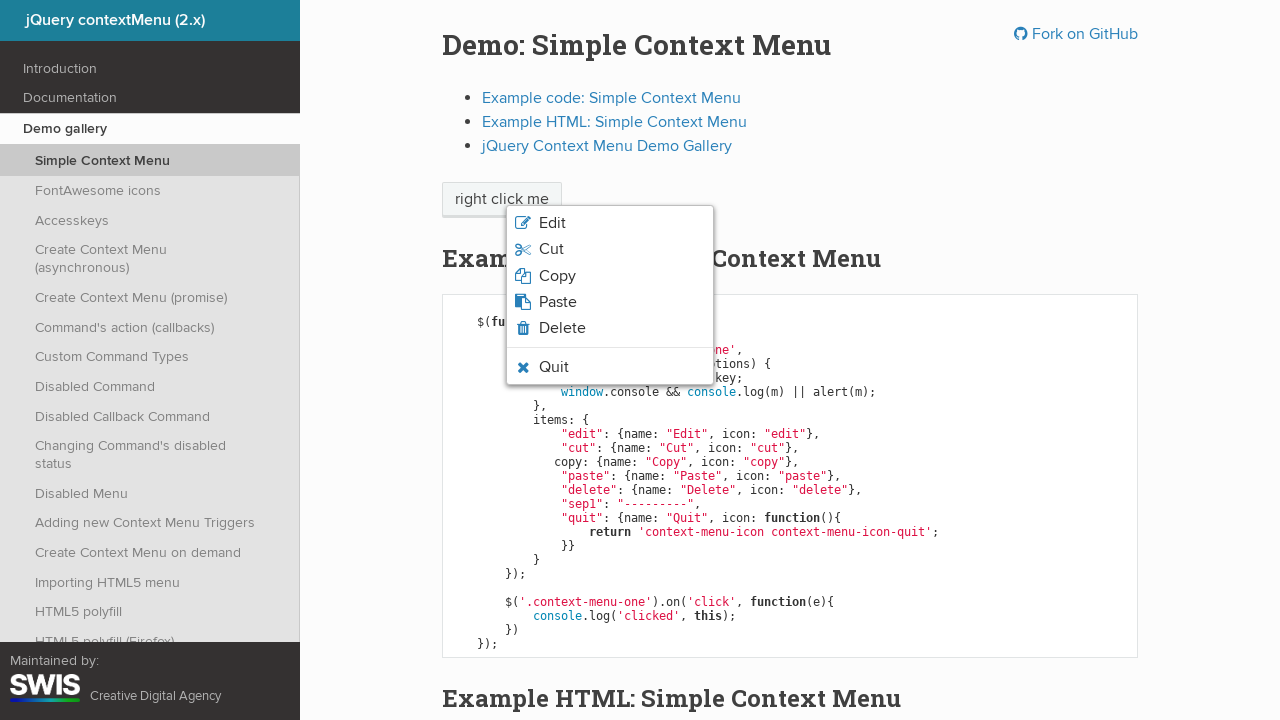

Retrieved context menu item text: 'Copy'
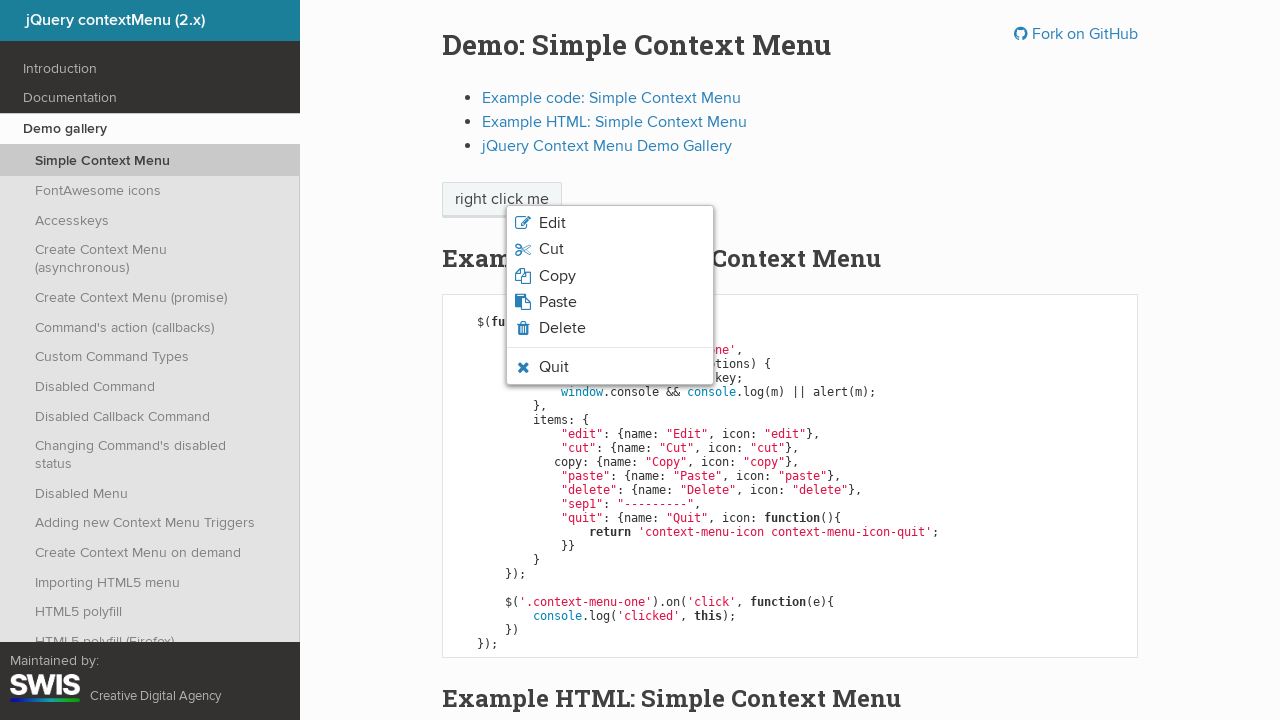

Retrieved context menu item text: 'Paste'
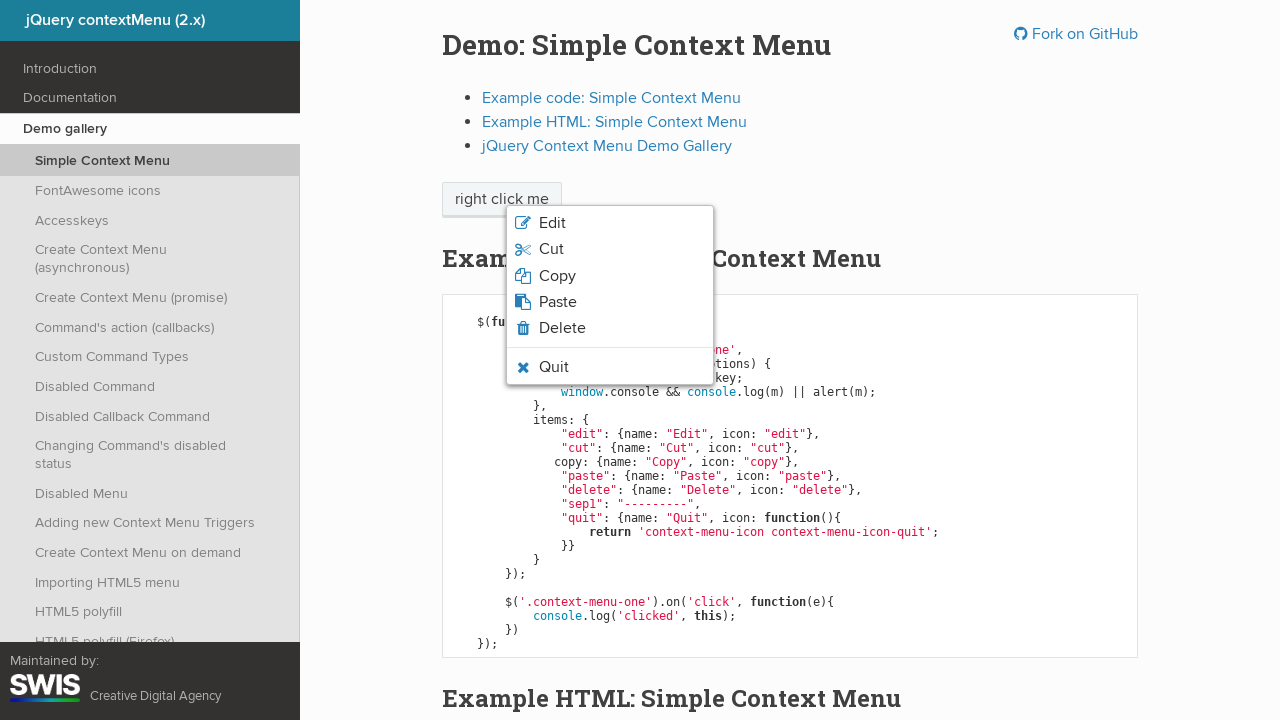

Retrieved context menu item text: 'Delete'
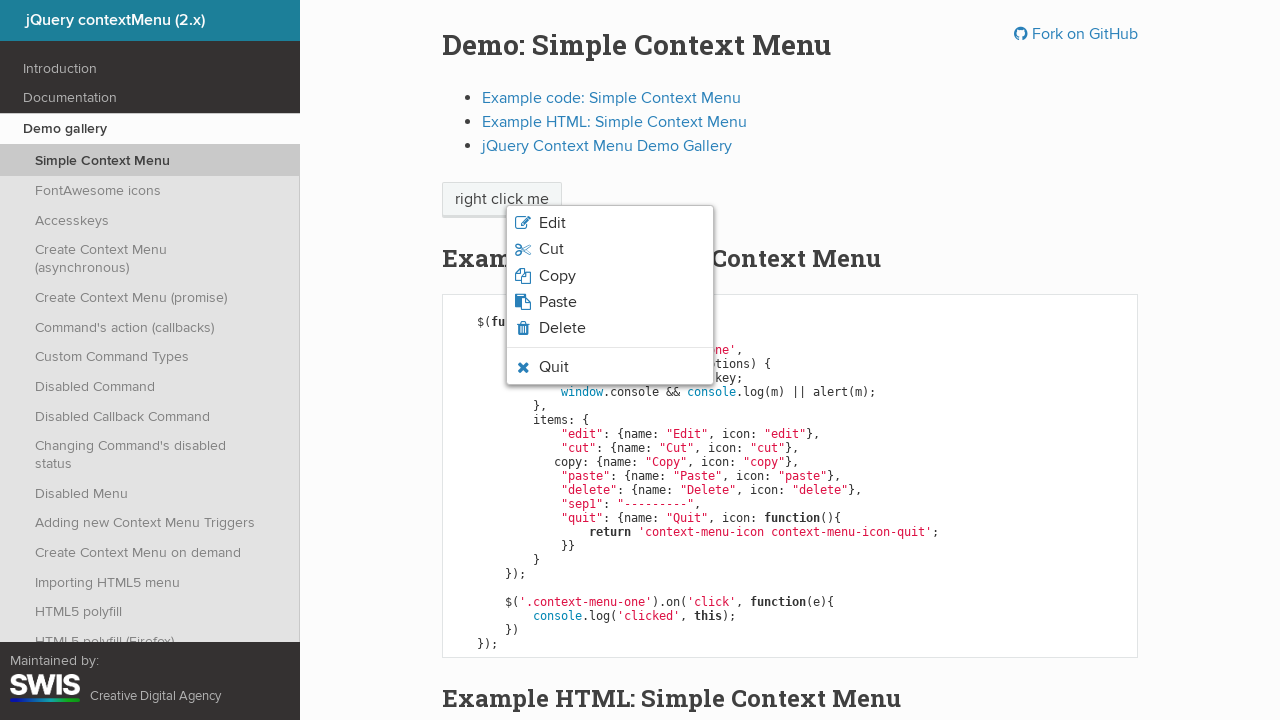

Clicked the Delete option from context menu at (562, 328) on xpath=//ul[contains(@class,'context-menu-list')]/li[contains(@class,'context-men
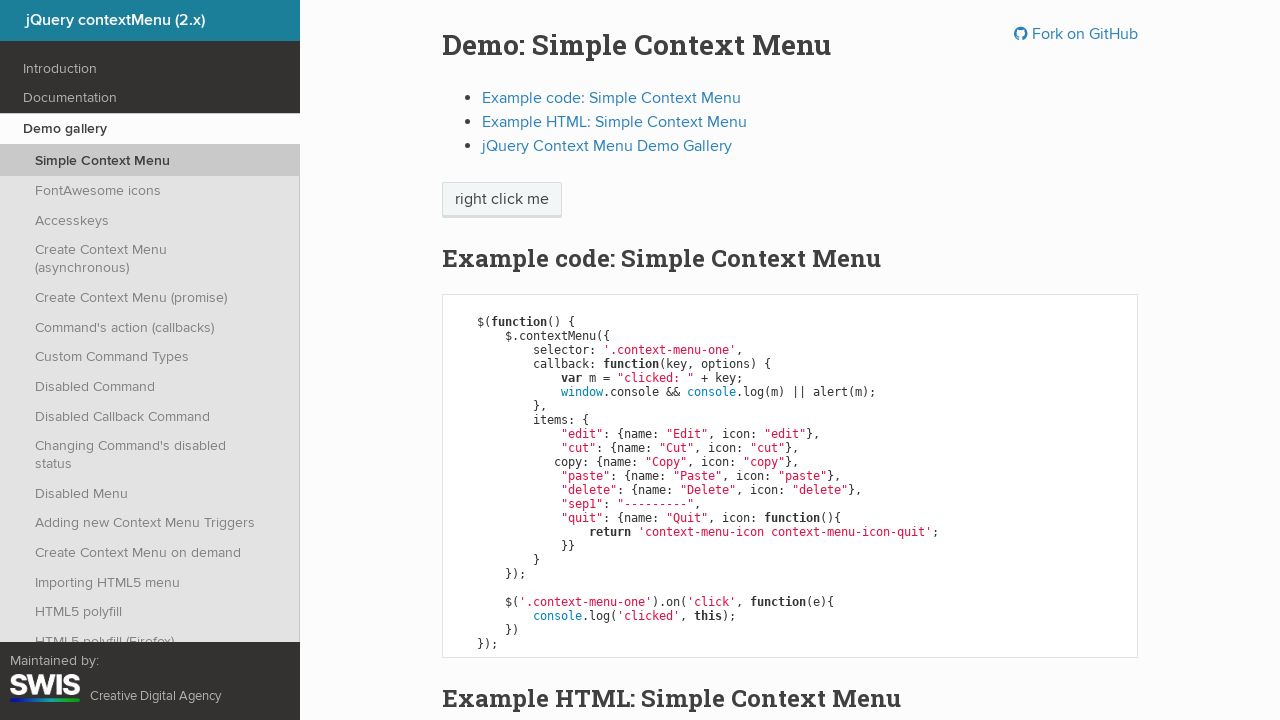

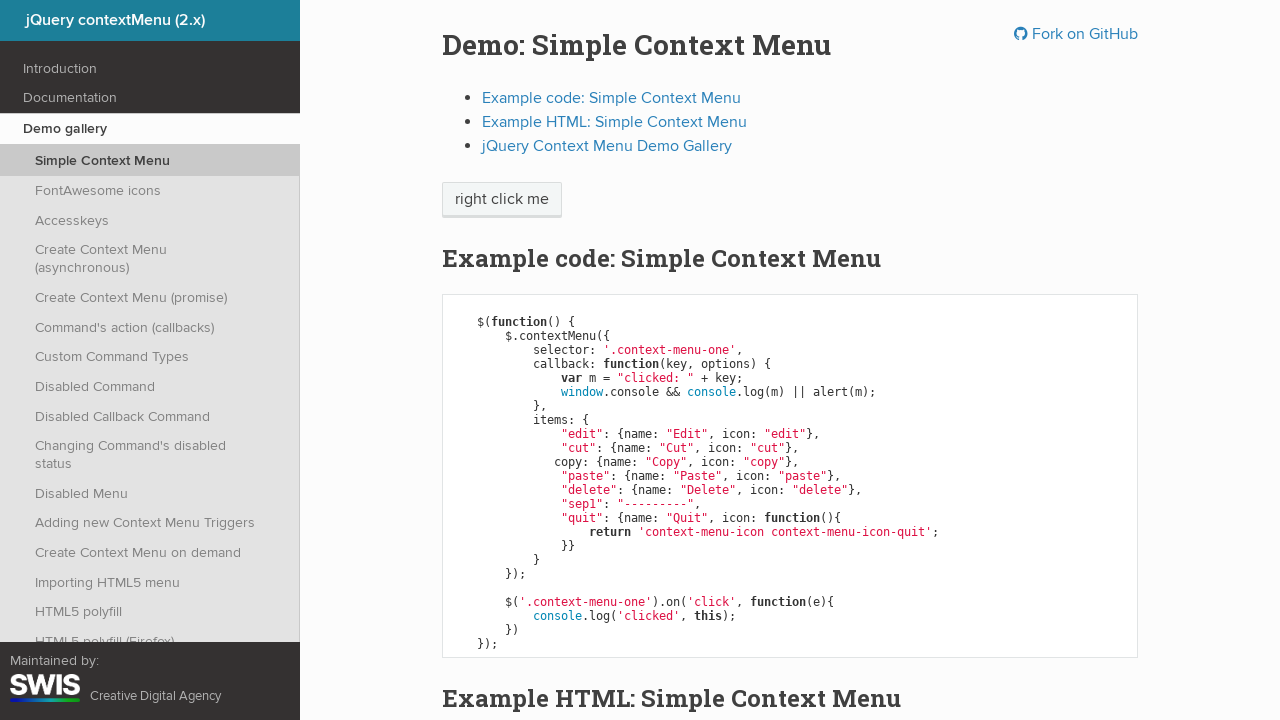